Navigates to the Time and Date world clock page and verifies that the world clock table is loaded with data rows

Starting URL: https://www.timeanddate.com/worldclock/

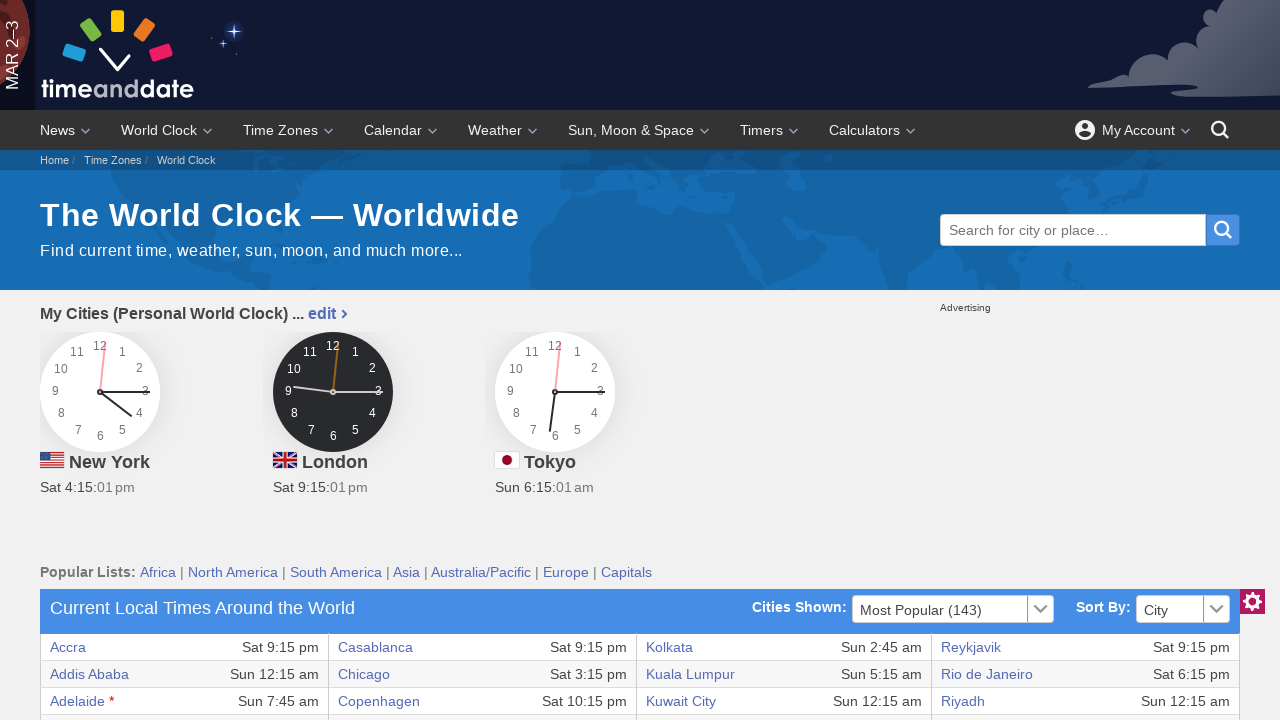

Navigated to Time and Date world clock page
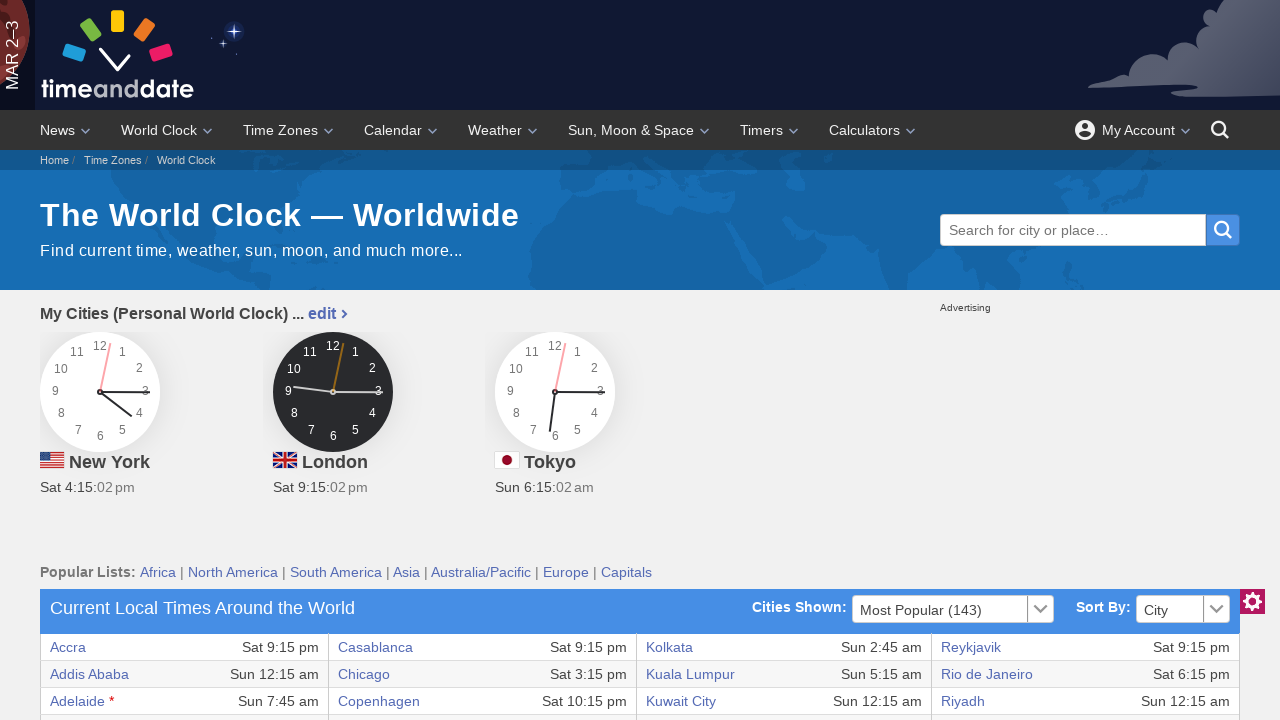

World clock table is now visible
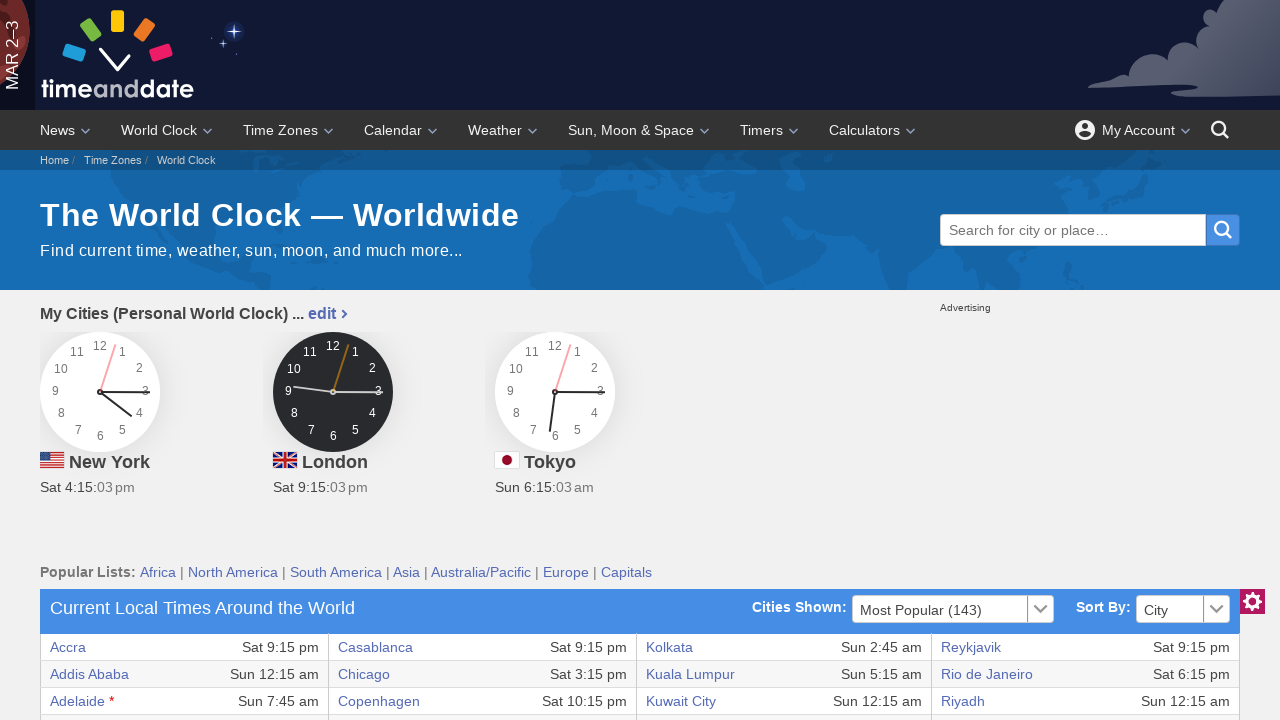

World clock table loaded with data rows
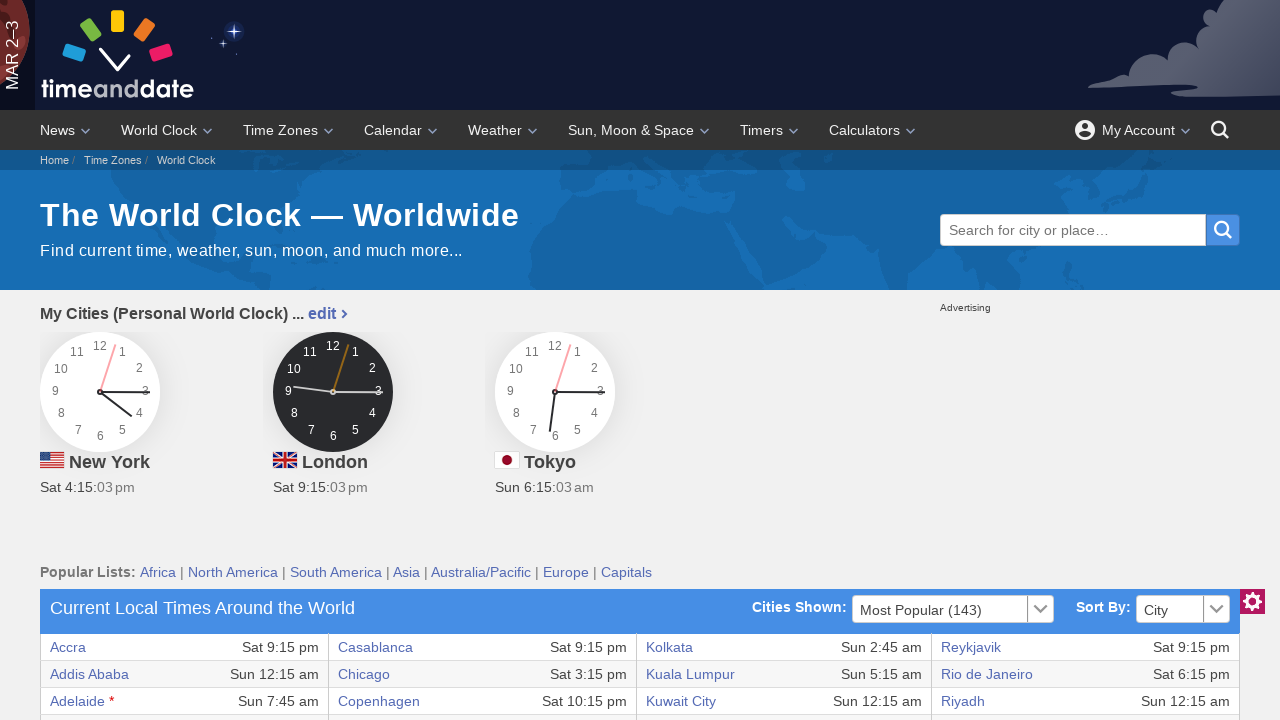

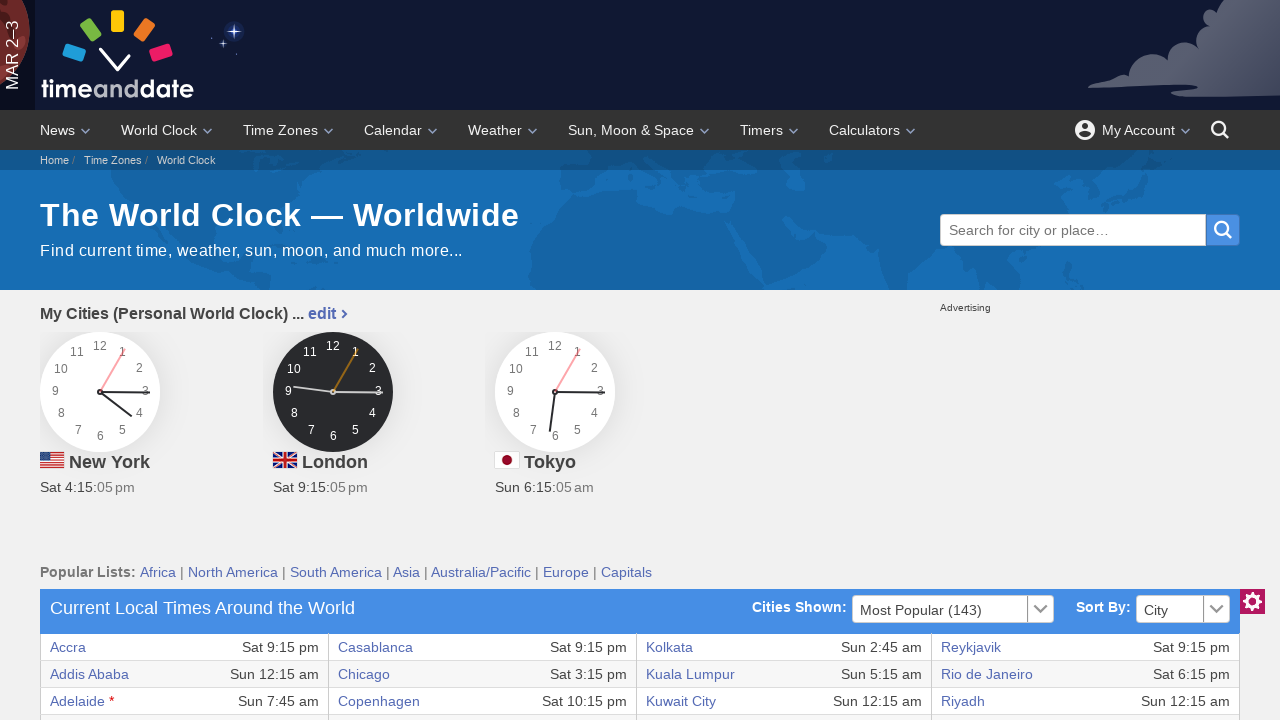